Tests the "Uncheck All" button functionality by clicking it and verifying all checkboxes become unchecked

Starting URL: https://moatazeldebsy.github.io/test-automation-practices/#/checkboxes

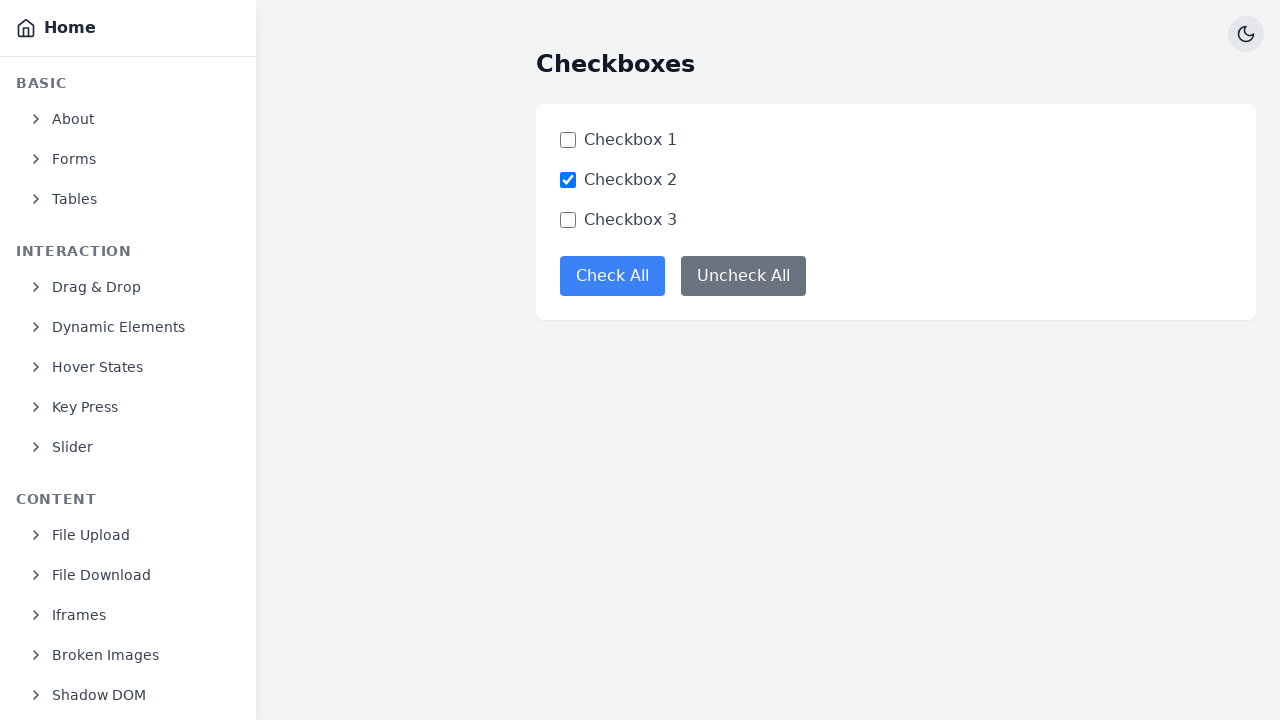

Page loaded and title confirmed as 'Test Automation Practices'
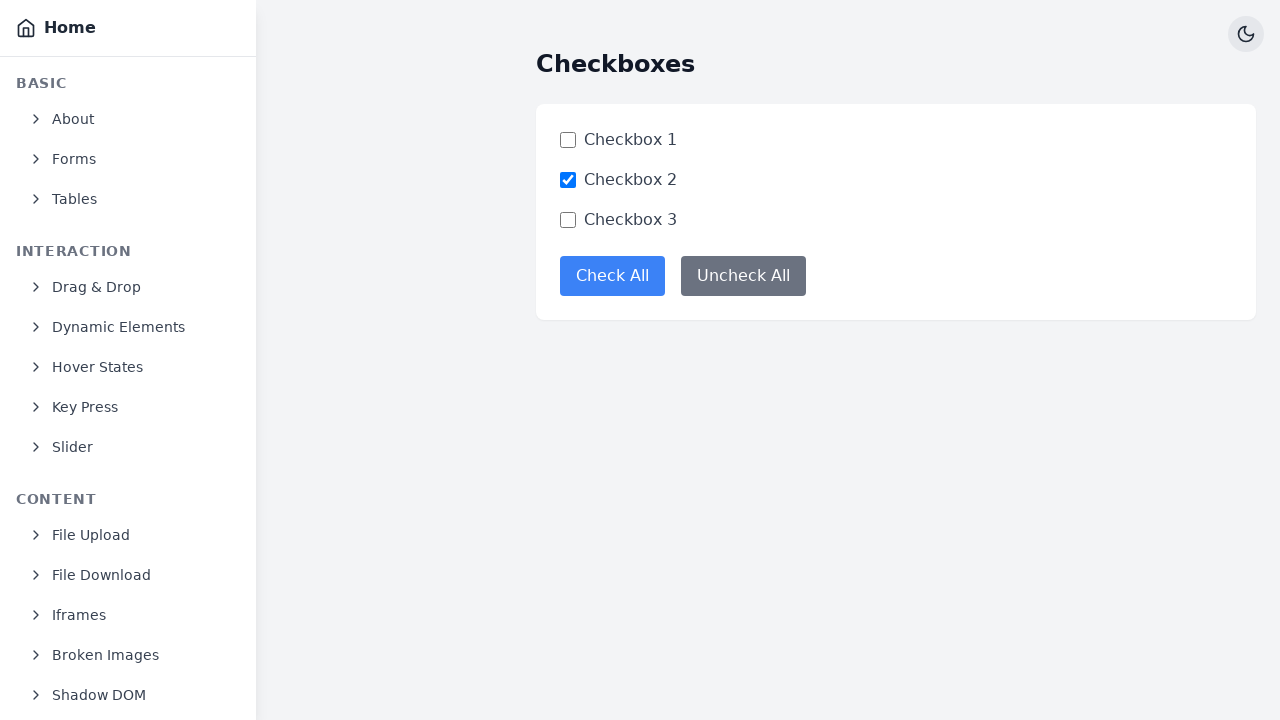

Clicked 'Uncheck All' button at (744, 276) on xpath=//button[text()='Uncheck All']
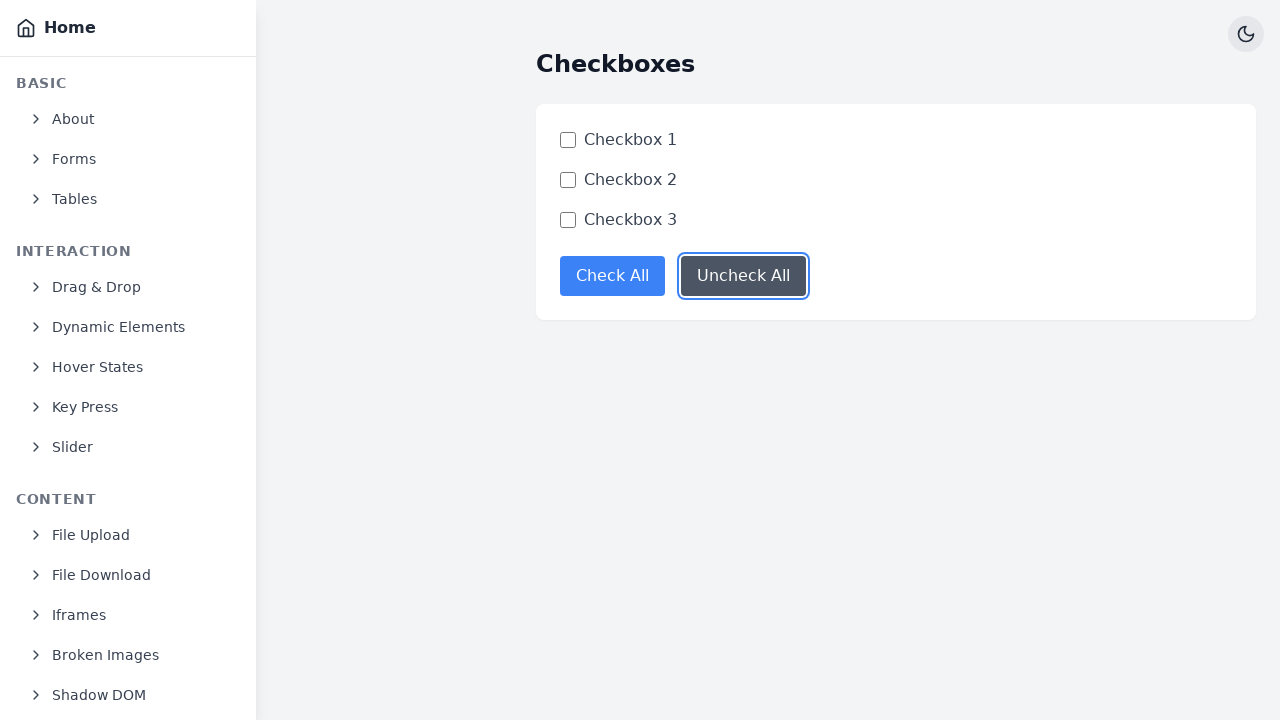

Verified checkbox 1 is unchecked
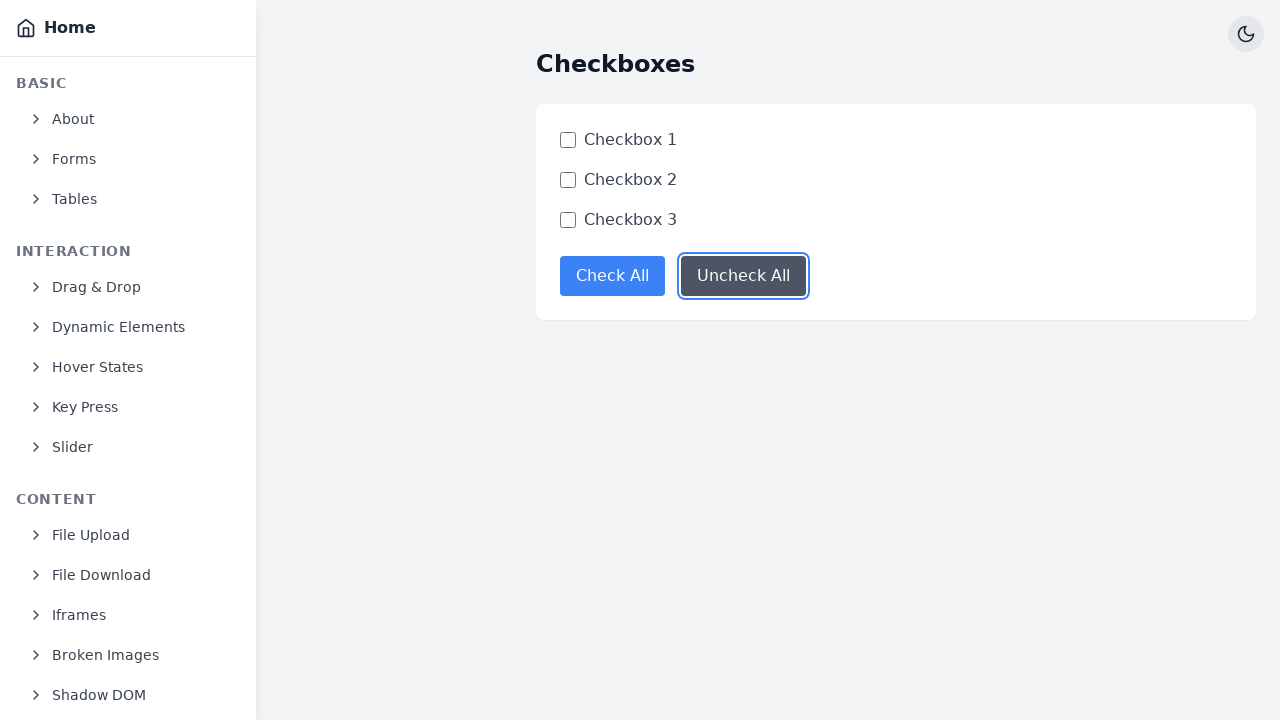

Verified checkbox 2 is unchecked
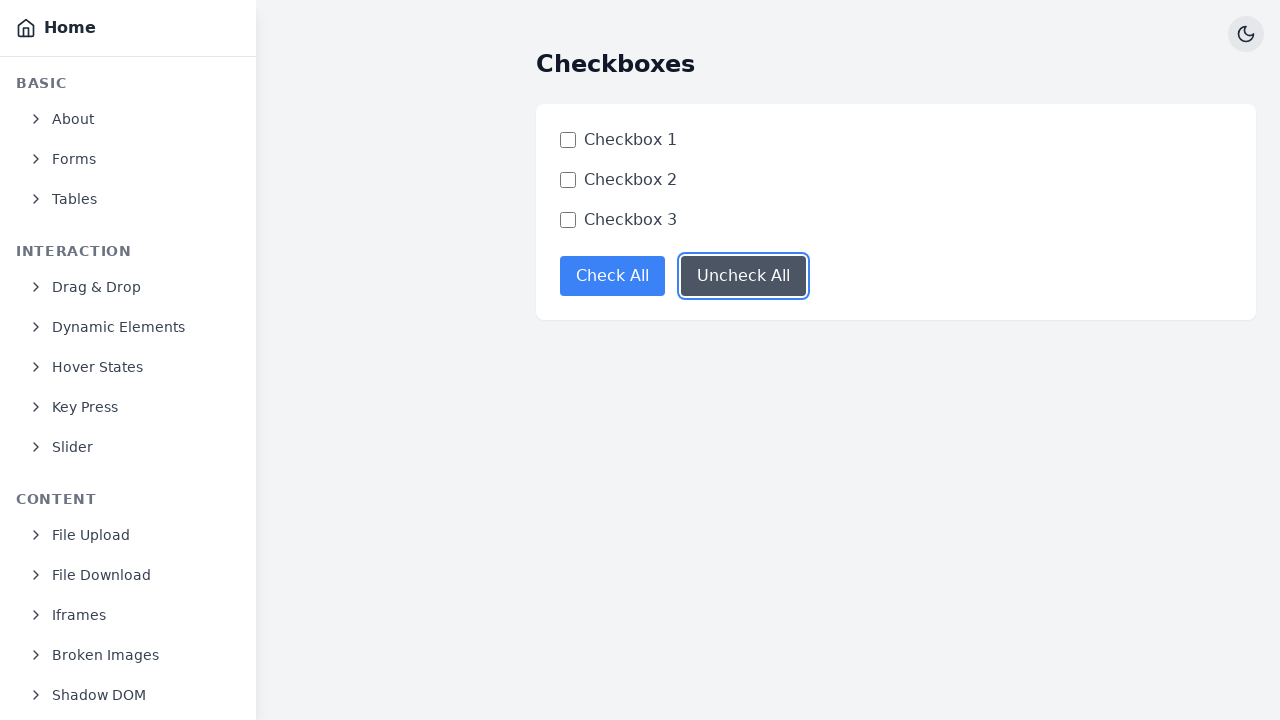

Verified checkbox 3 is unchecked
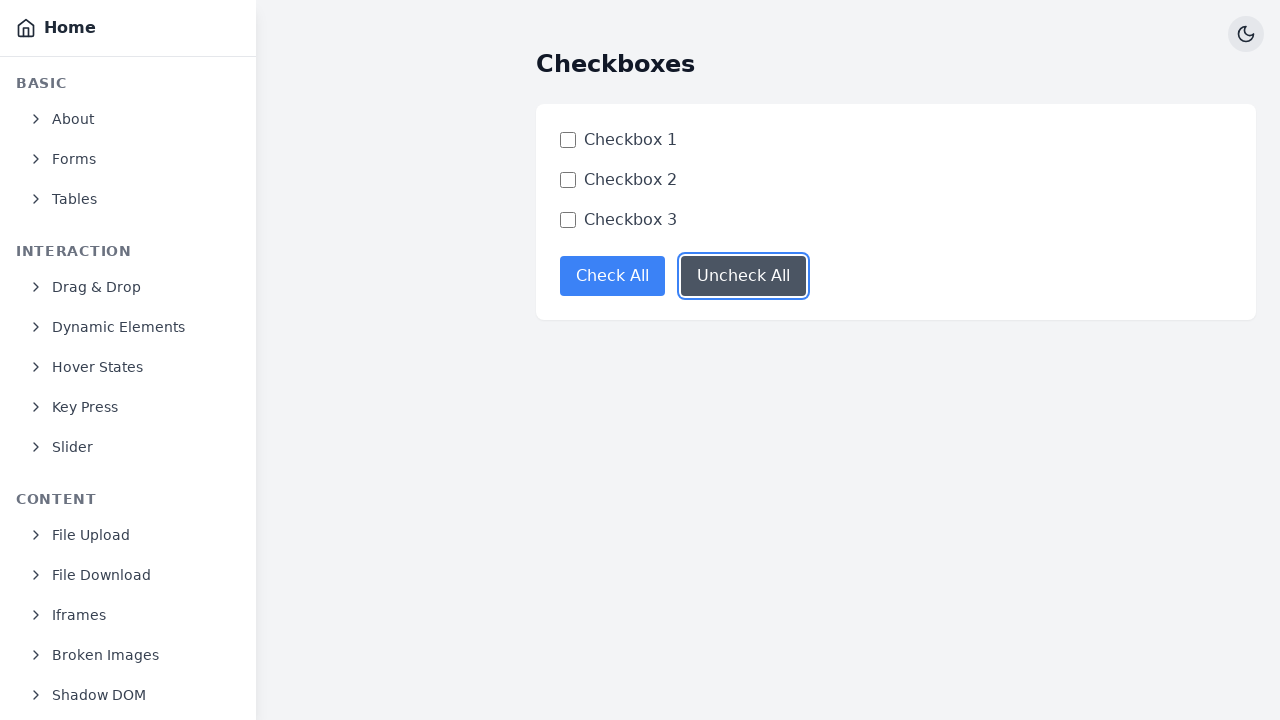

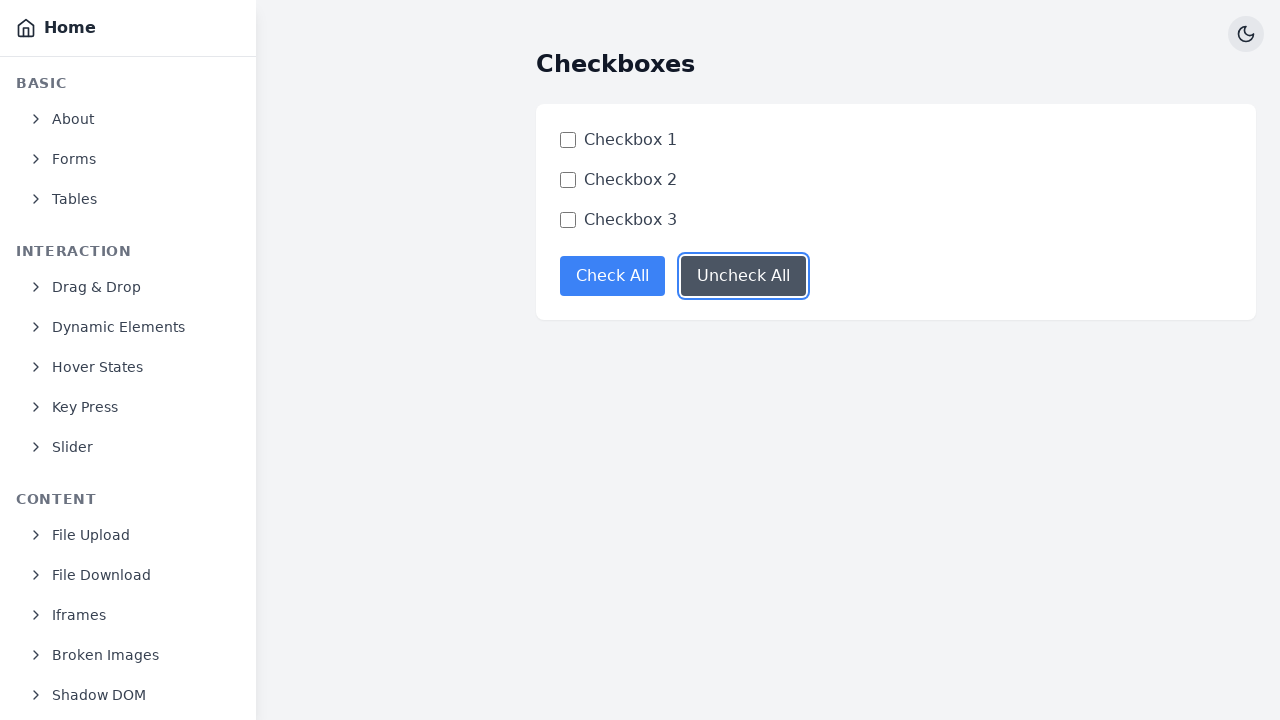